Tests autosuggestive dropdown functionality by clicking the input field, typing a partial search term "in", waiting for suggestions to appear, and selecting "India" from the dropdown options.

Starting URL: https://rahulshettyacademy.com/dropdownsPractise/

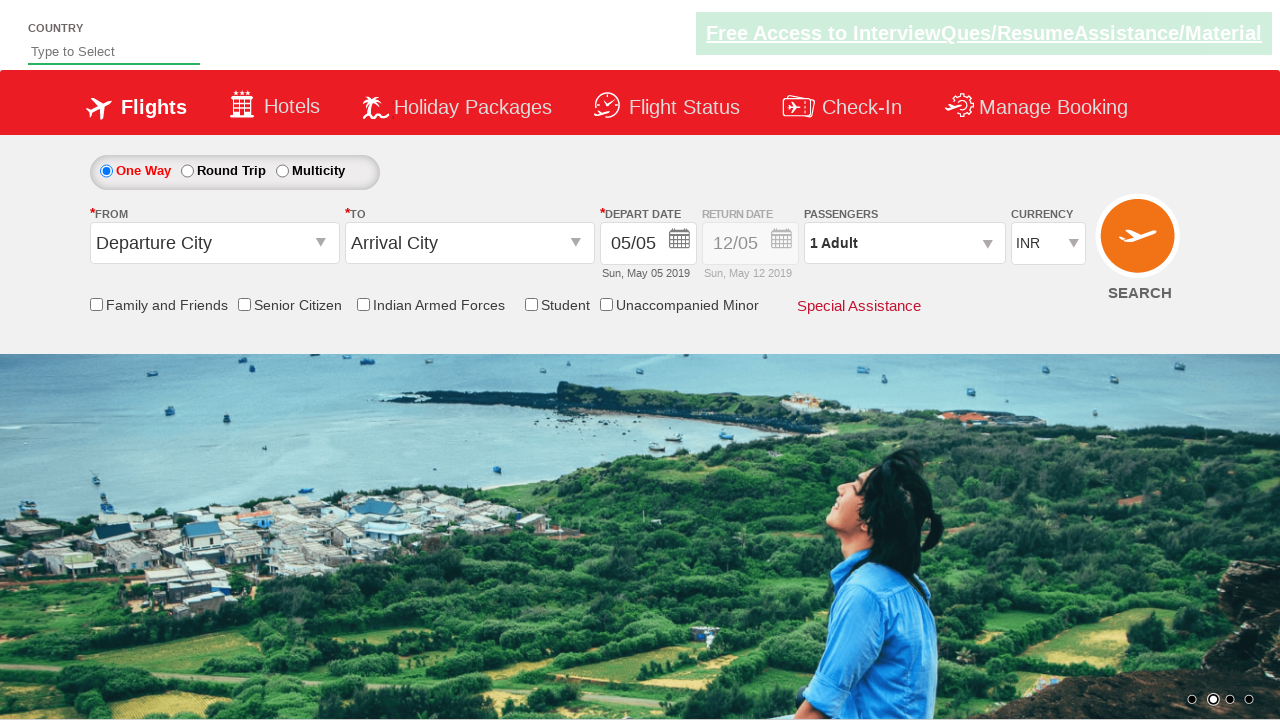

Clicked on the autosuggest input field at (114, 52) on #autosuggest
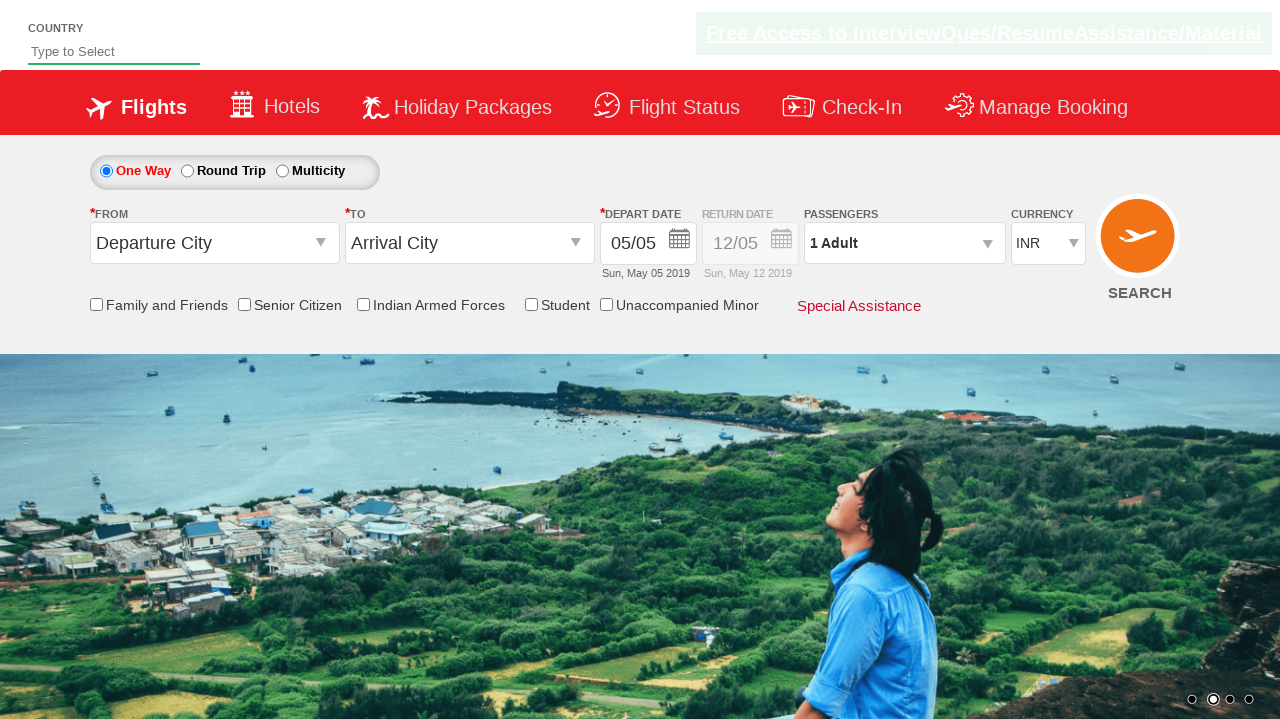

Typed 'in' in the autosuggest field to trigger dropdown suggestions on #autosuggest
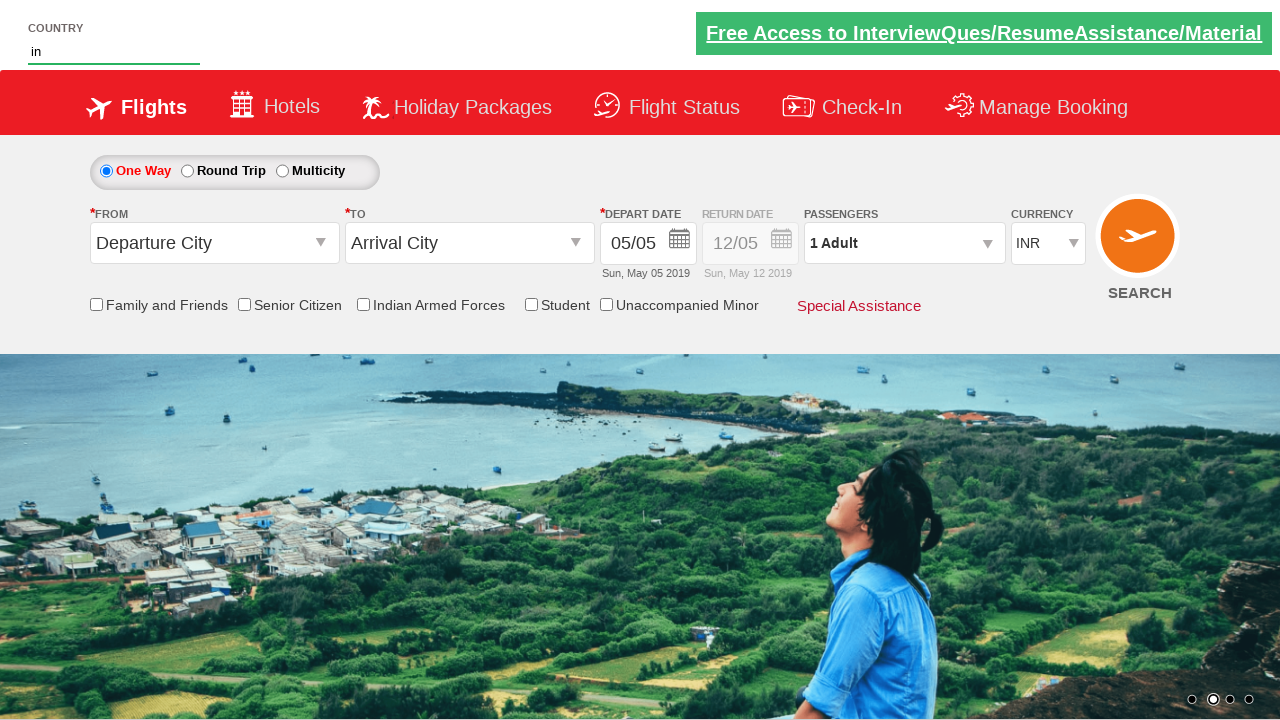

Dropdown suggestions appeared
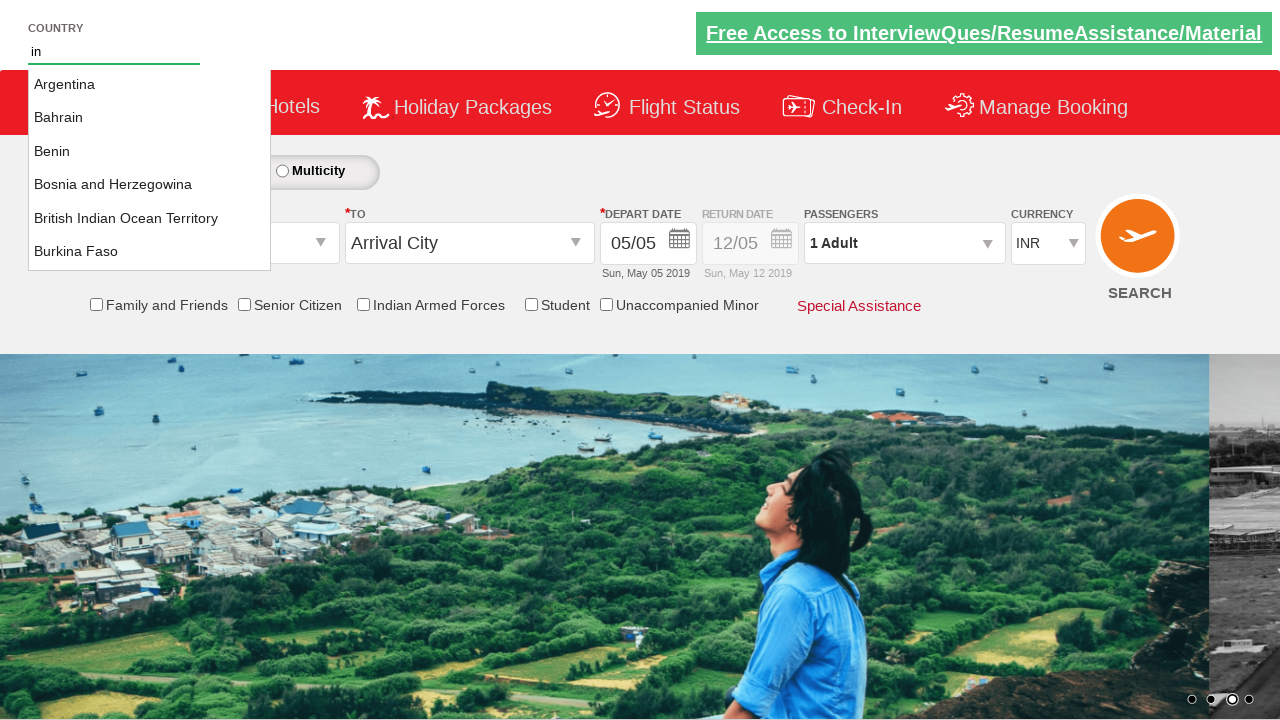

Selected 'India' from the dropdown suggestions at (150, 168) on li.ui-menu-item a >> nth=15
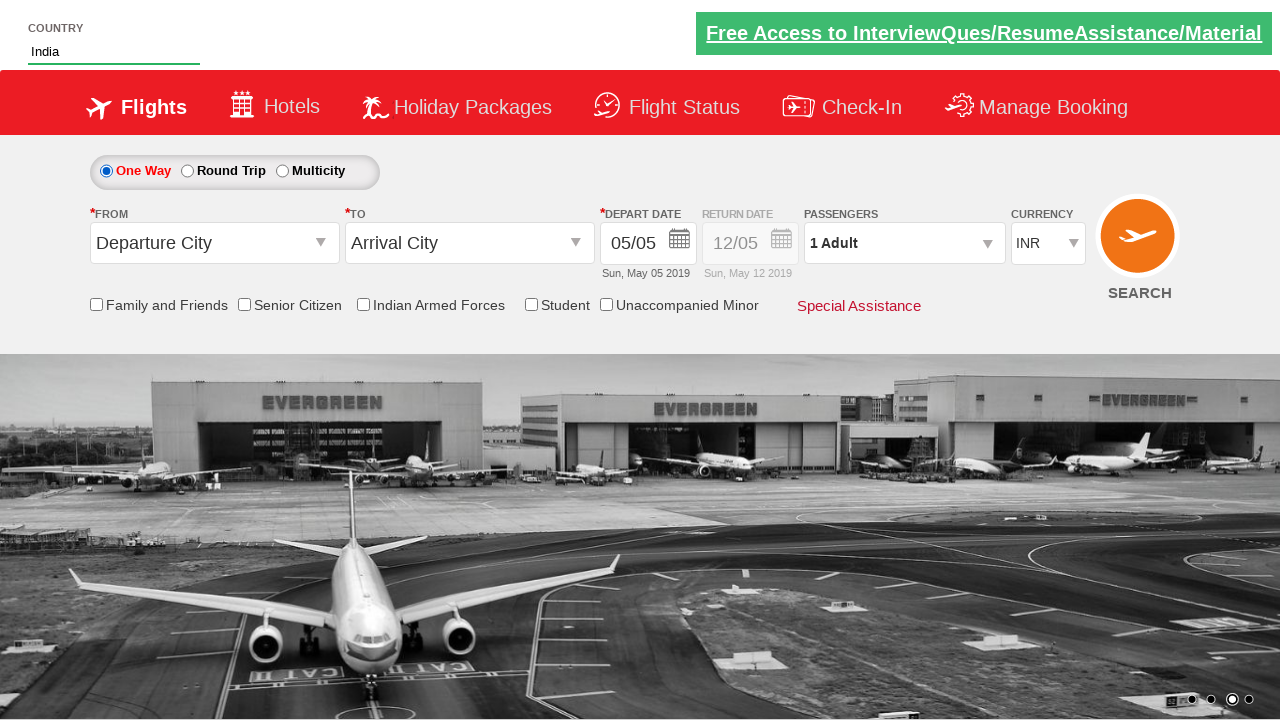

Selection confirmed after brief wait
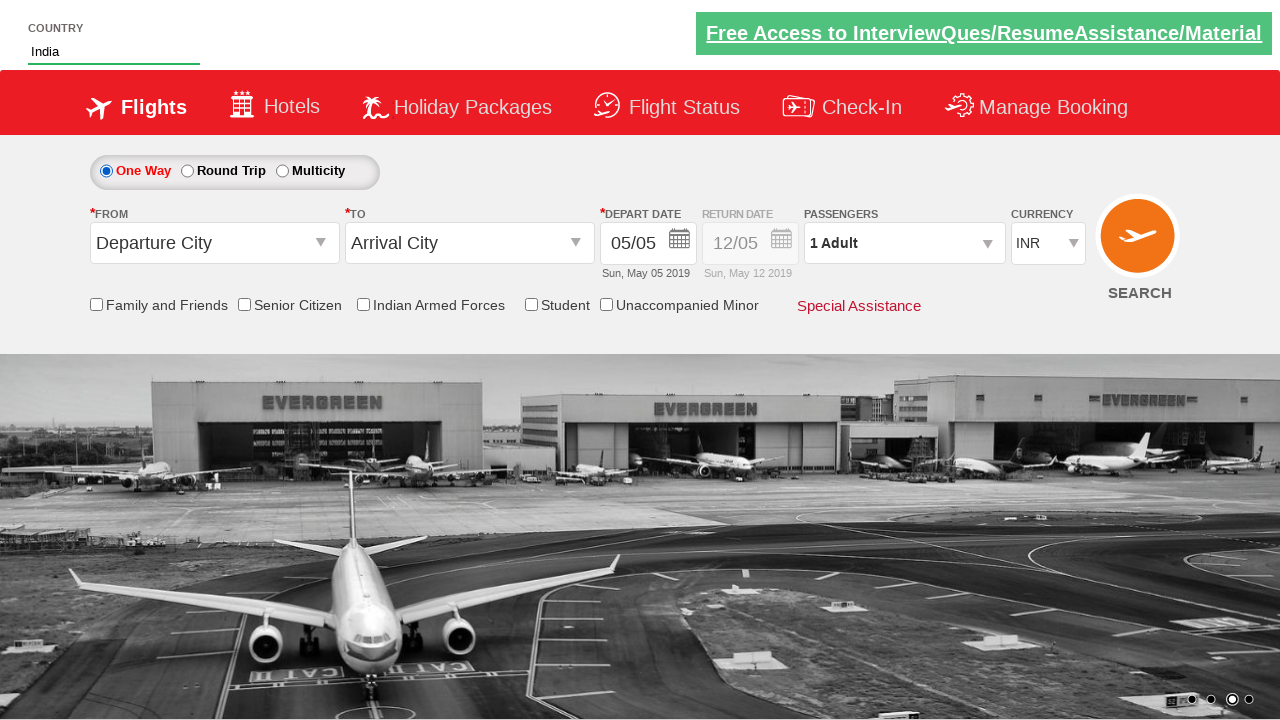

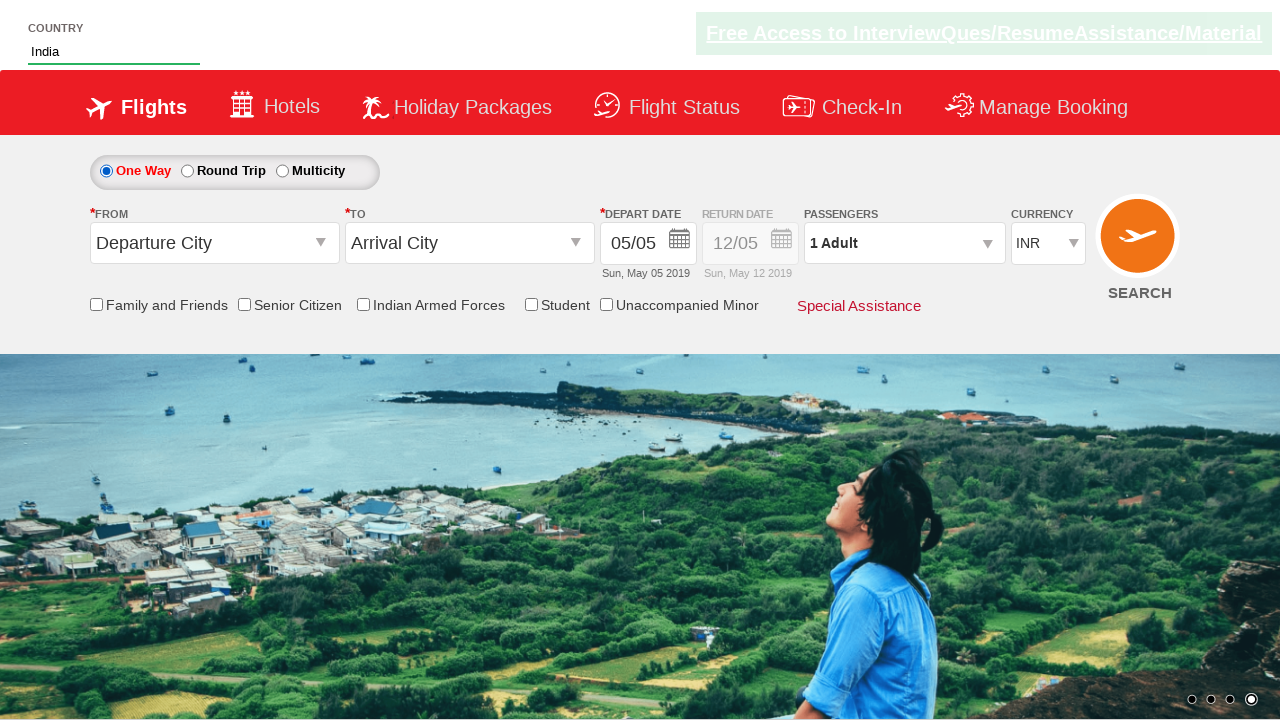